Tests infinite scroll functionality by scrolling down the page multiple times using JavaScript execution

Starting URL: https://practice.cydeo.com/infinite_scroll

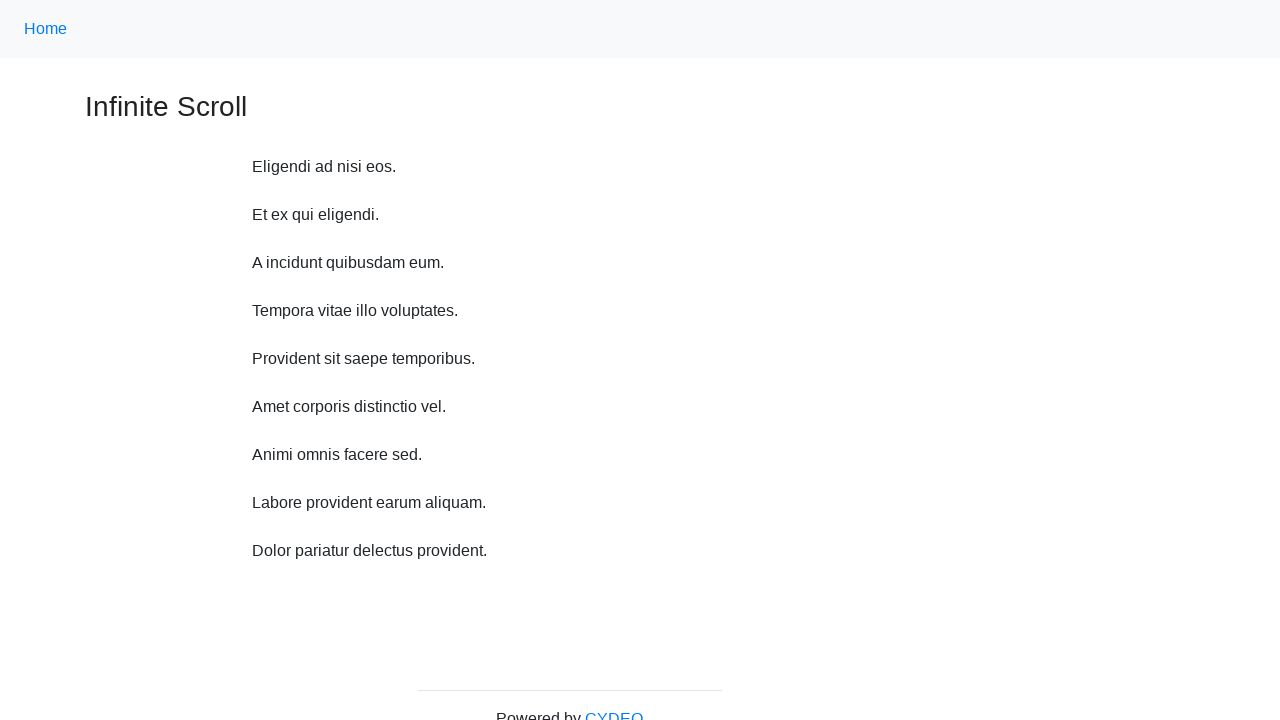

Scrolled down 750 pixels using JavaScript (iteration 1/10)
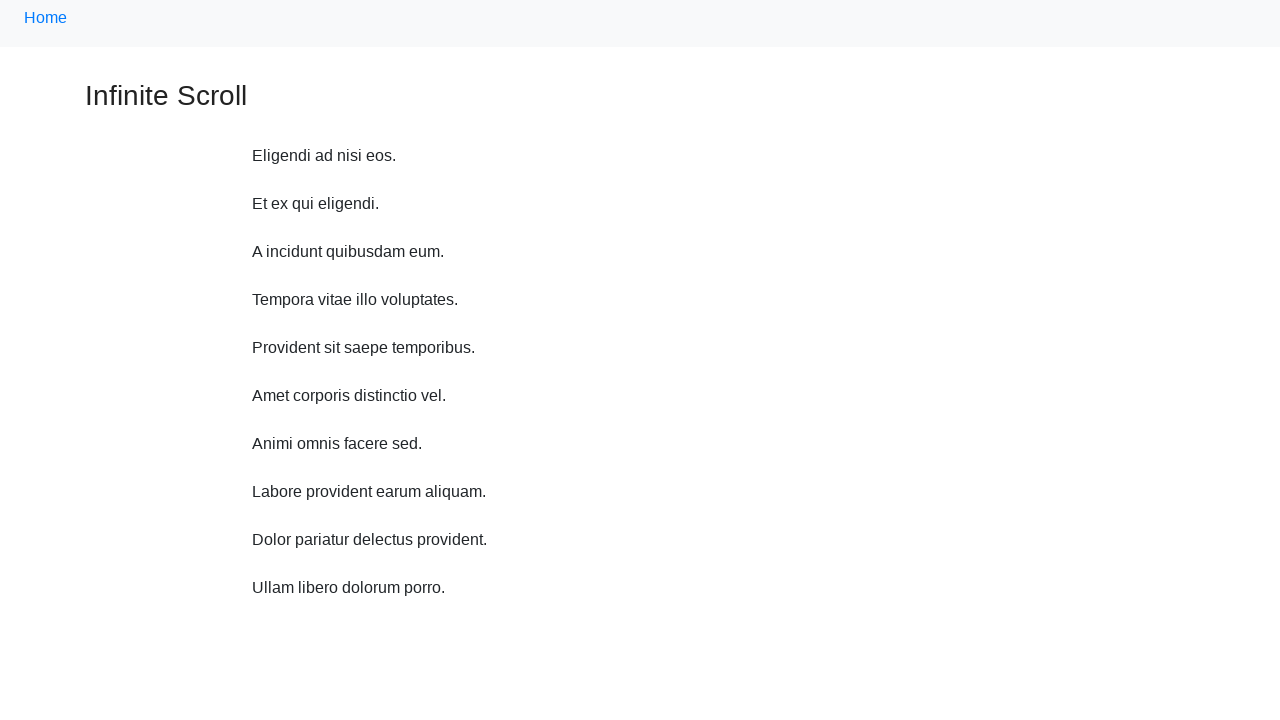

Waited 1000ms for content to load after scroll (iteration 1/10)
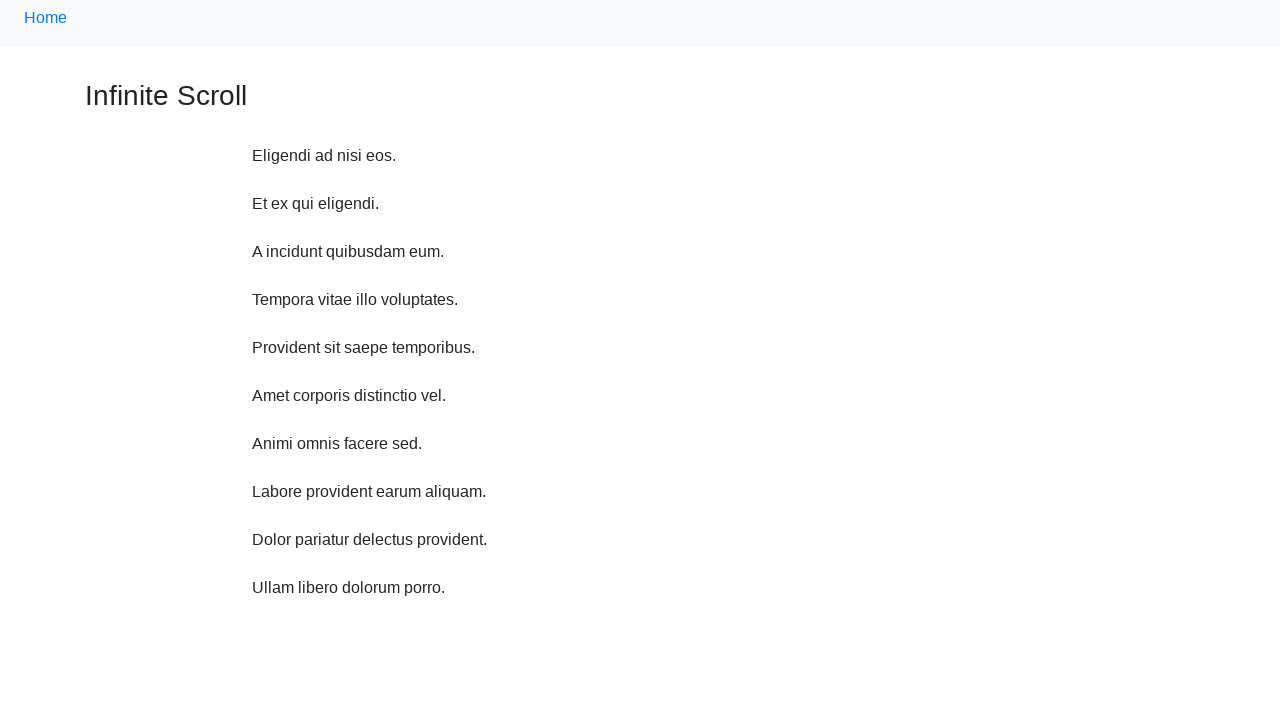

Scrolled down 750 pixels using JavaScript (iteration 2/10)
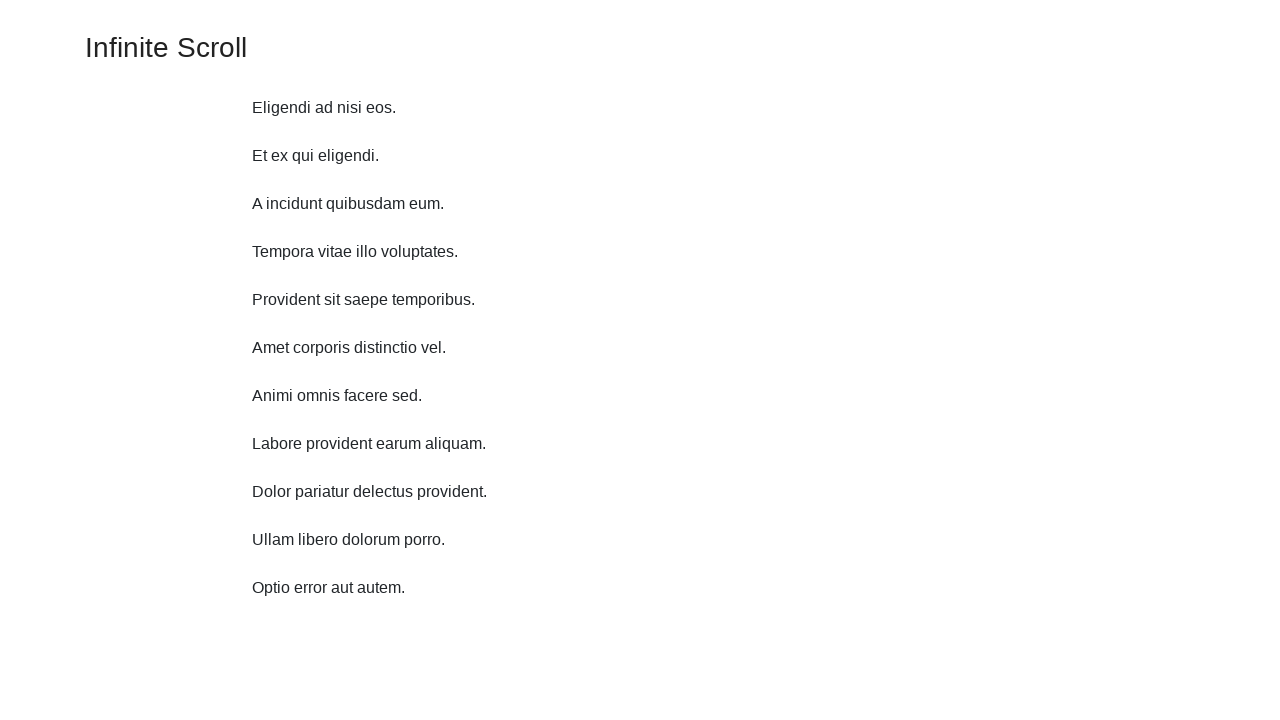

Waited 1000ms for content to load after scroll (iteration 2/10)
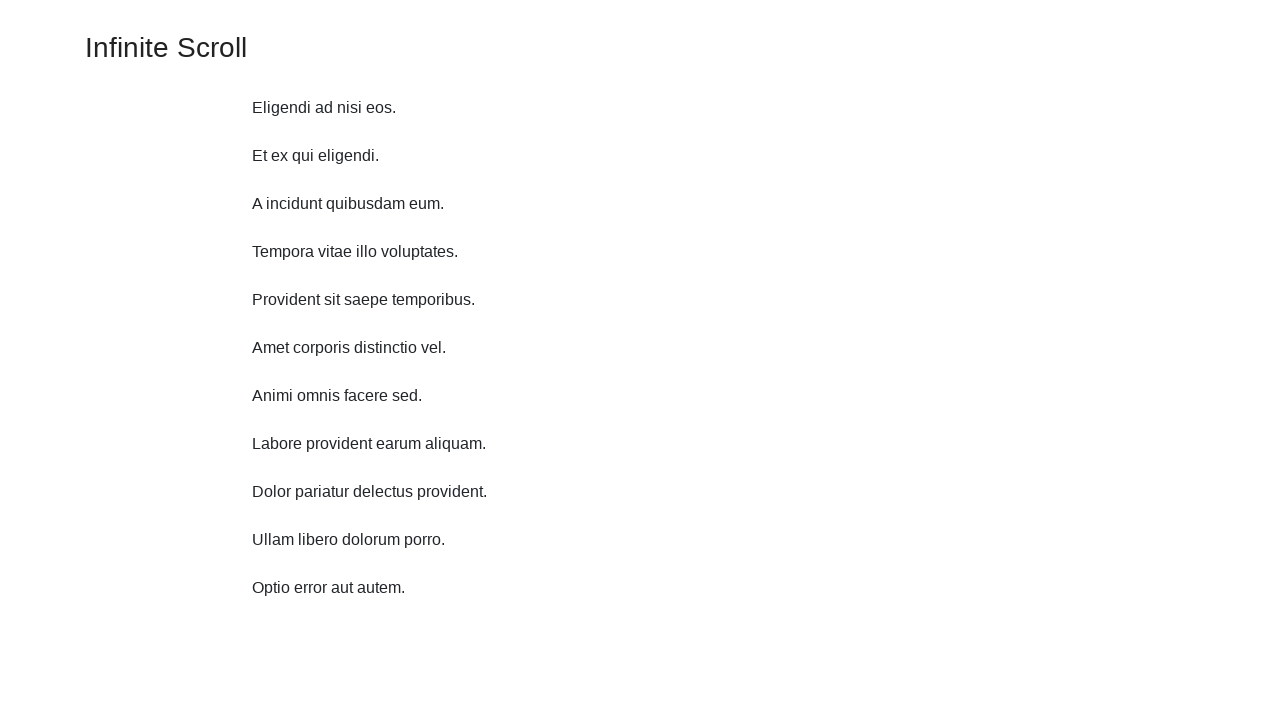

Scrolled down 750 pixels using JavaScript (iteration 3/10)
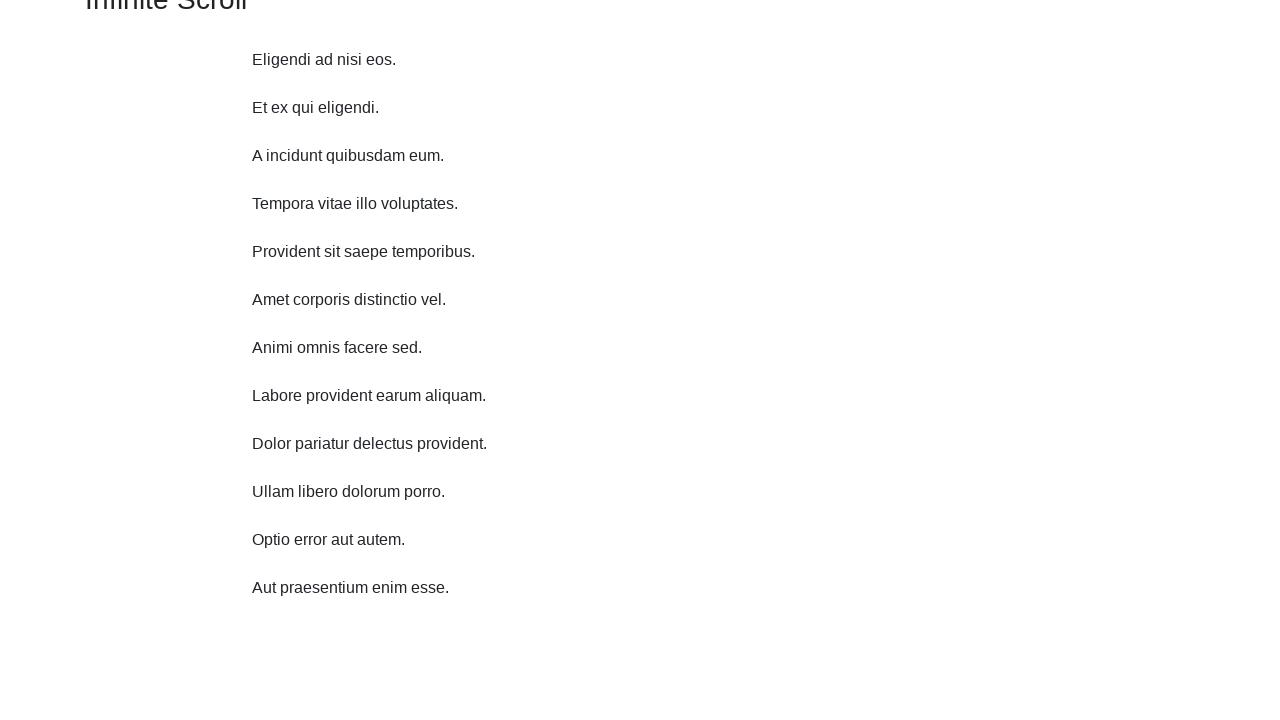

Waited 1000ms for content to load after scroll (iteration 3/10)
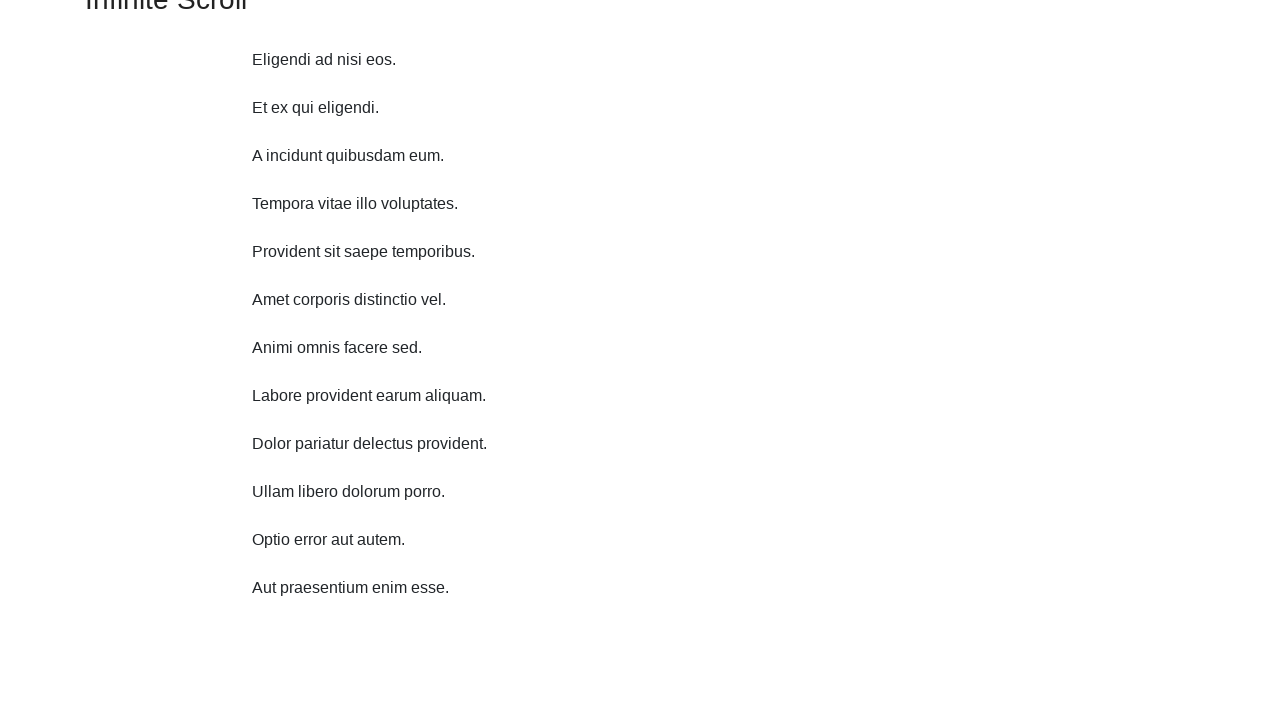

Scrolled down 750 pixels using JavaScript (iteration 4/10)
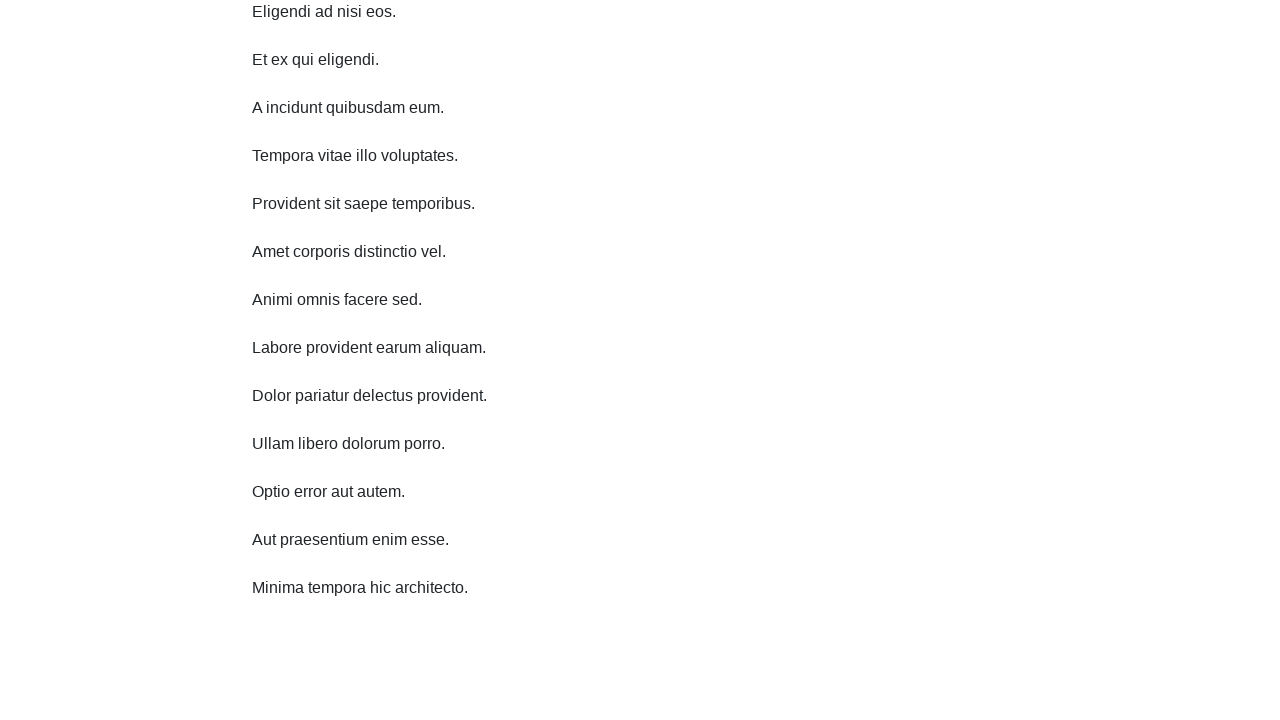

Waited 1000ms for content to load after scroll (iteration 4/10)
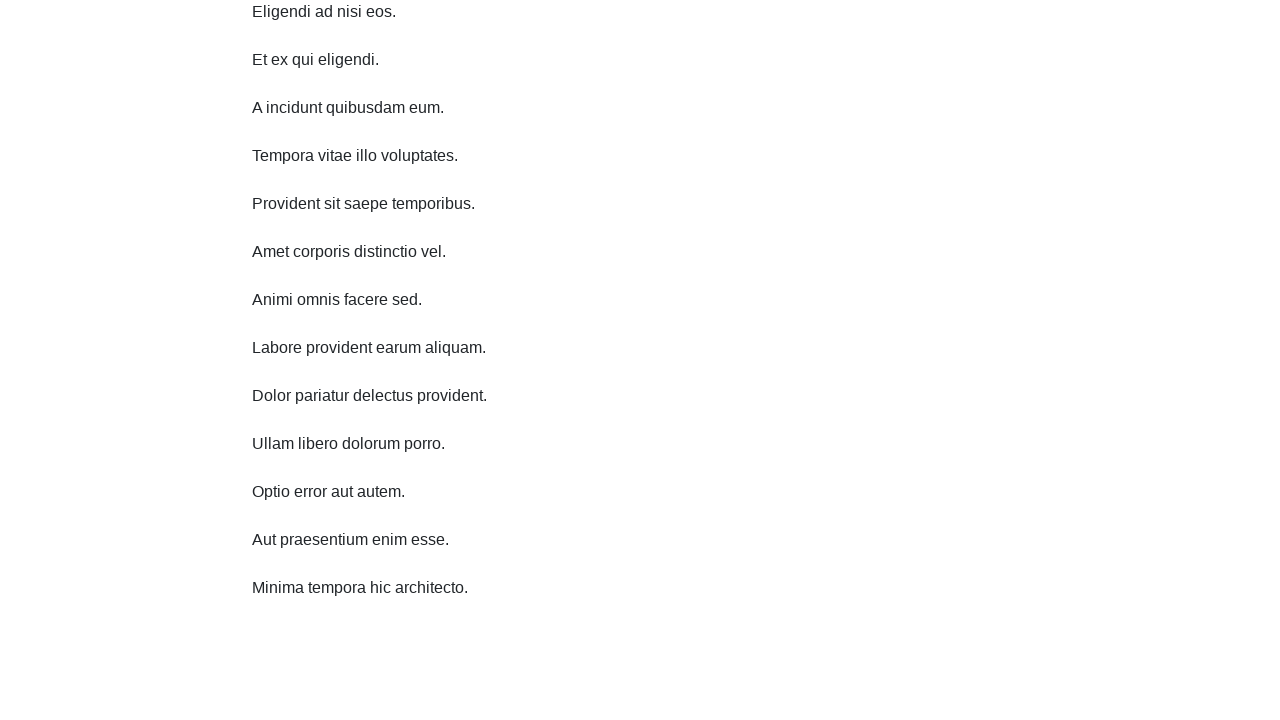

Scrolled down 750 pixels using JavaScript (iteration 5/10)
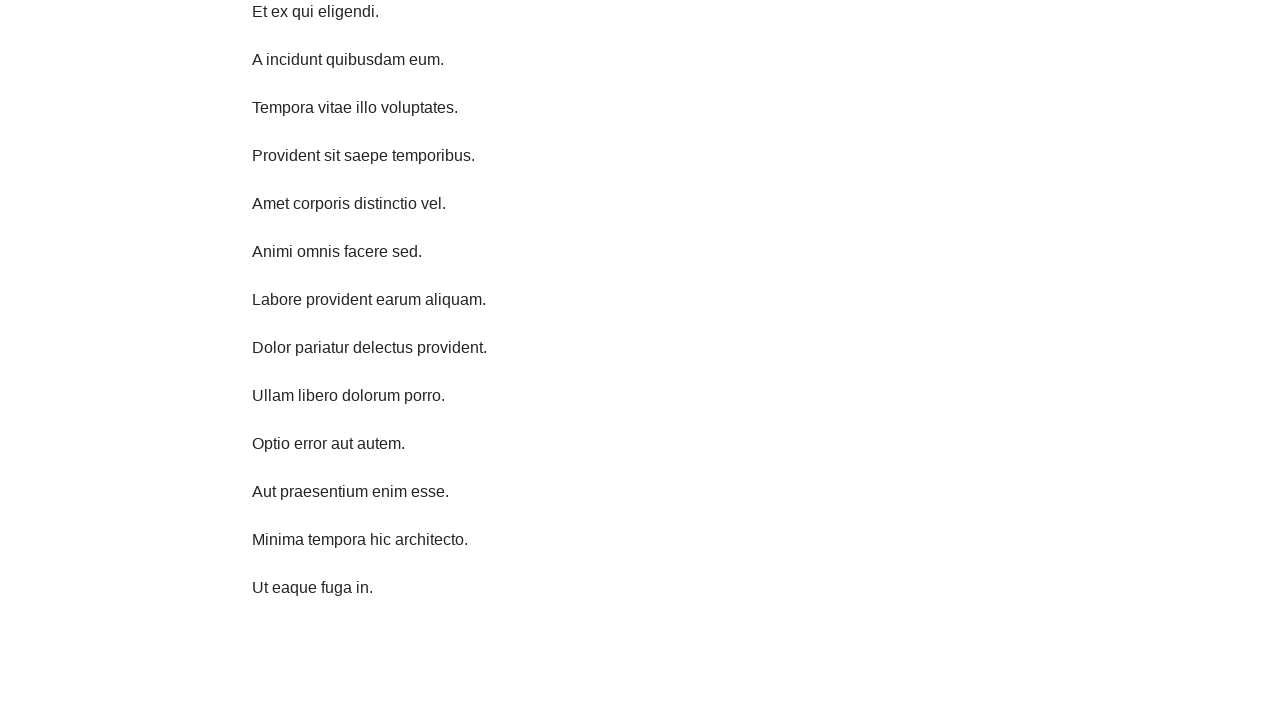

Waited 1000ms for content to load after scroll (iteration 5/10)
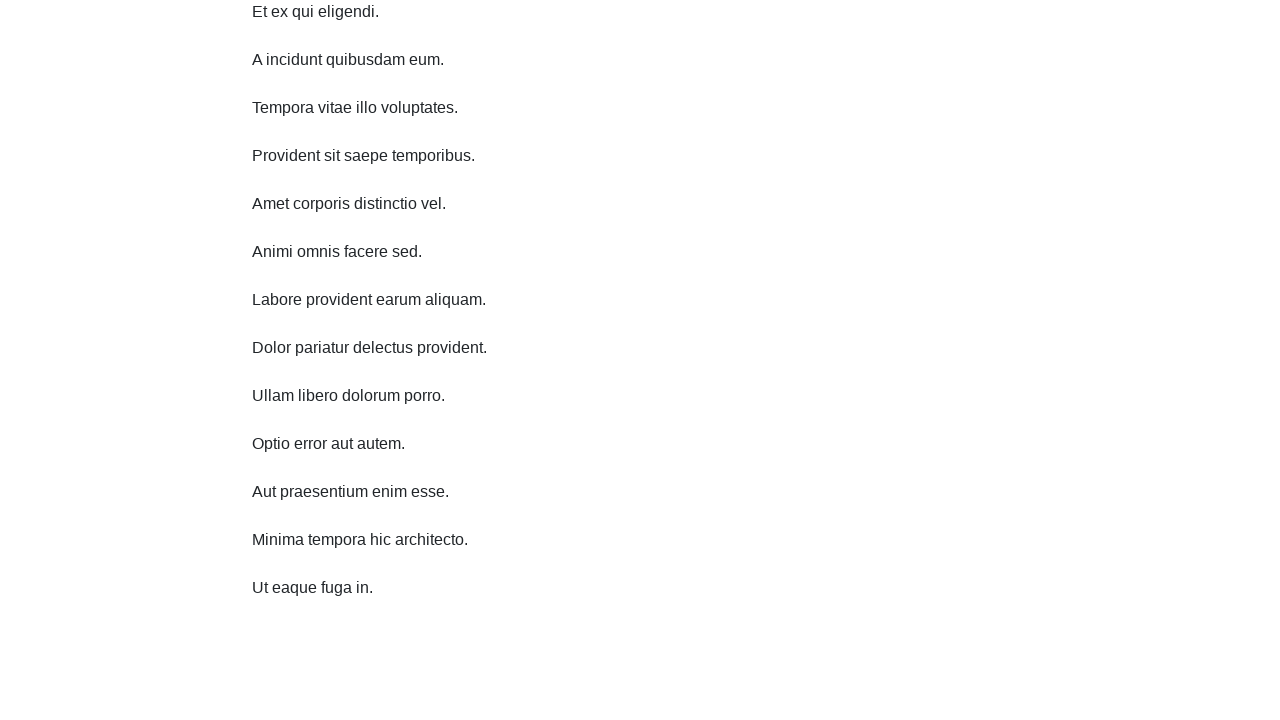

Scrolled down 750 pixels using JavaScript (iteration 6/10)
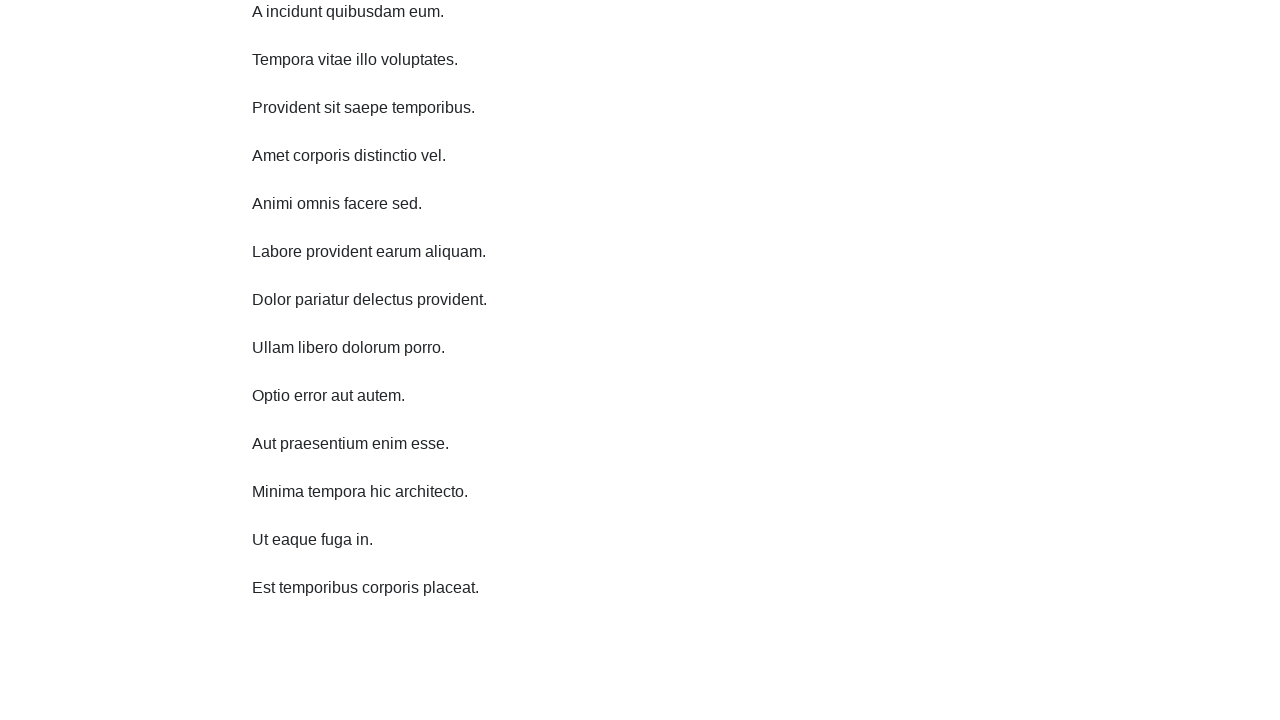

Waited 1000ms for content to load after scroll (iteration 6/10)
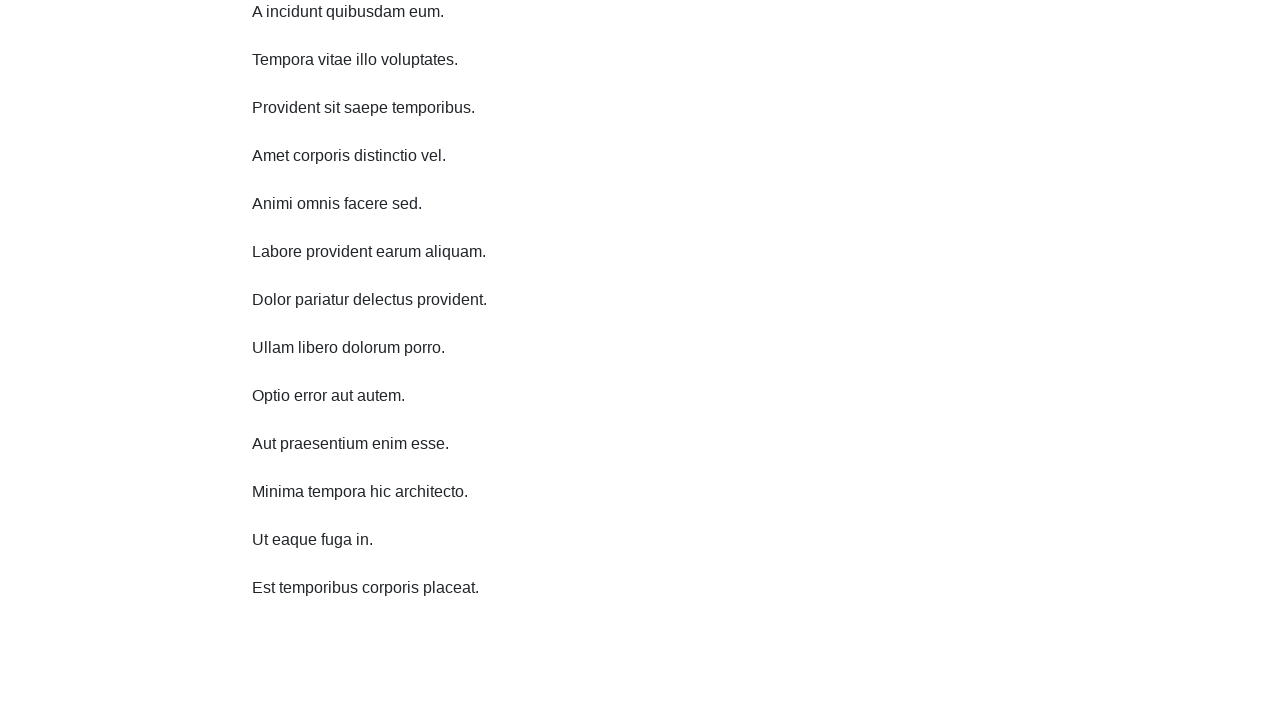

Scrolled down 750 pixels using JavaScript (iteration 7/10)
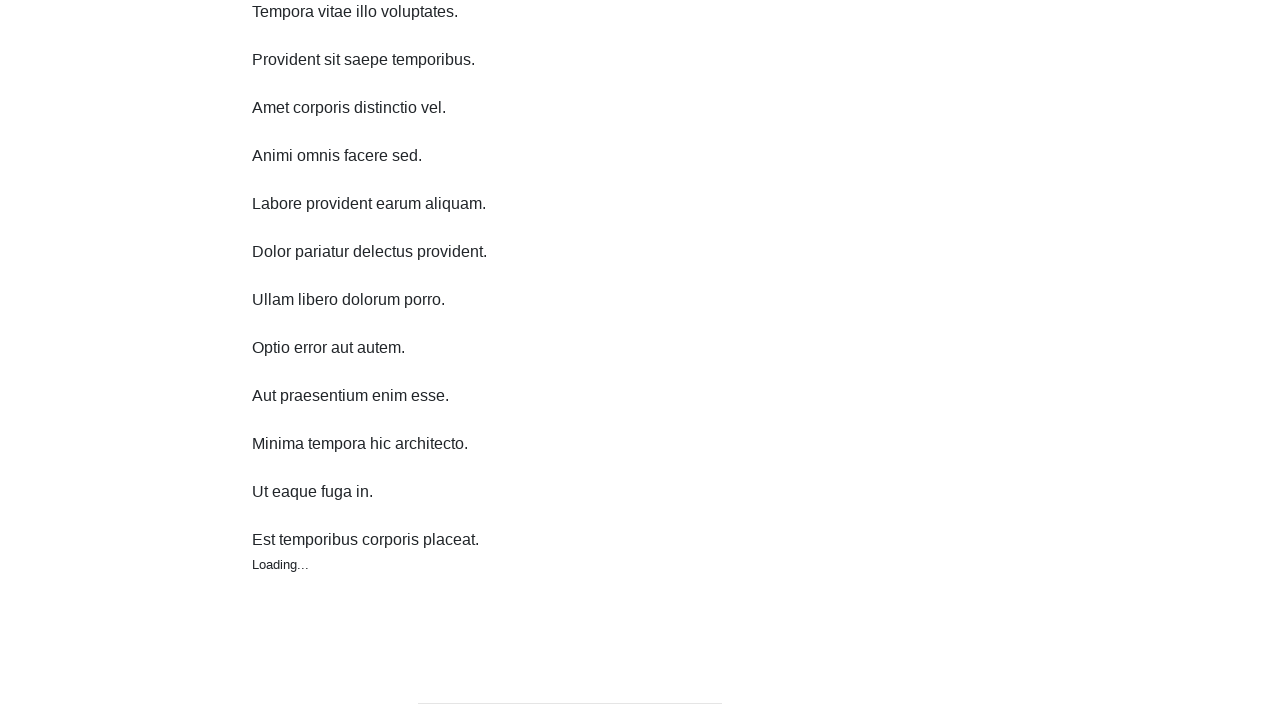

Waited 1000ms for content to load after scroll (iteration 7/10)
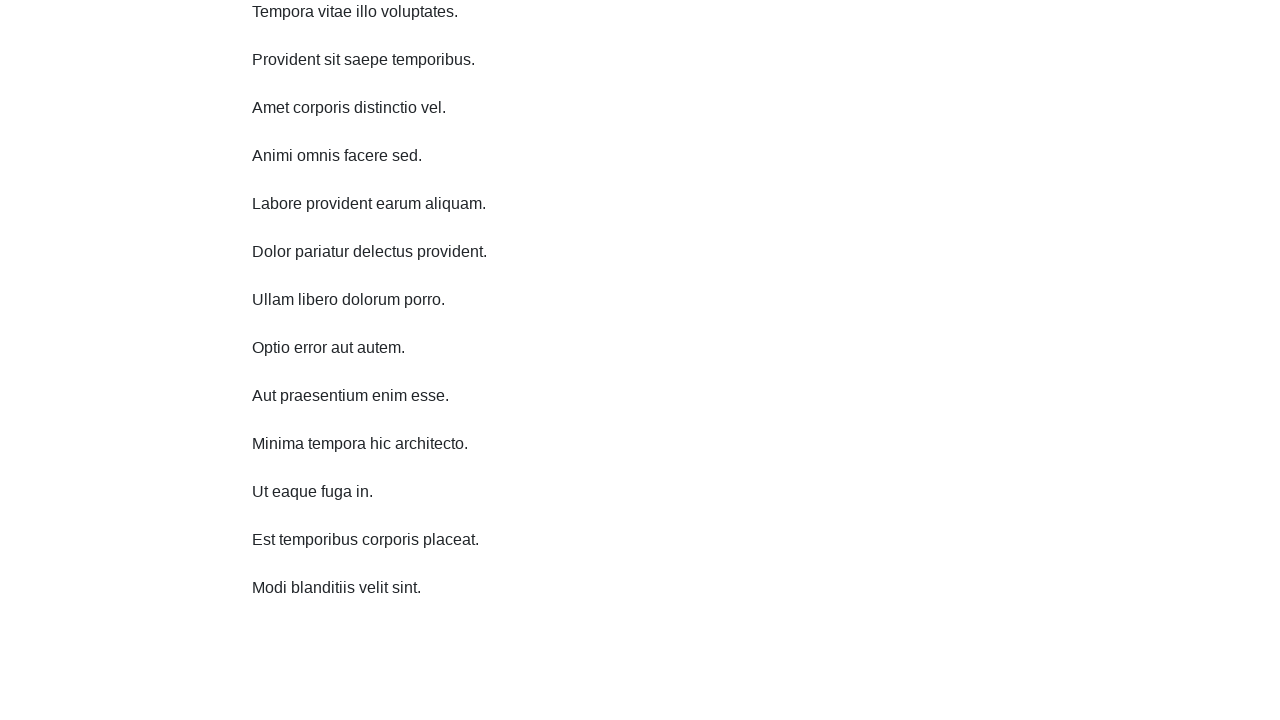

Scrolled down 750 pixels using JavaScript (iteration 8/10)
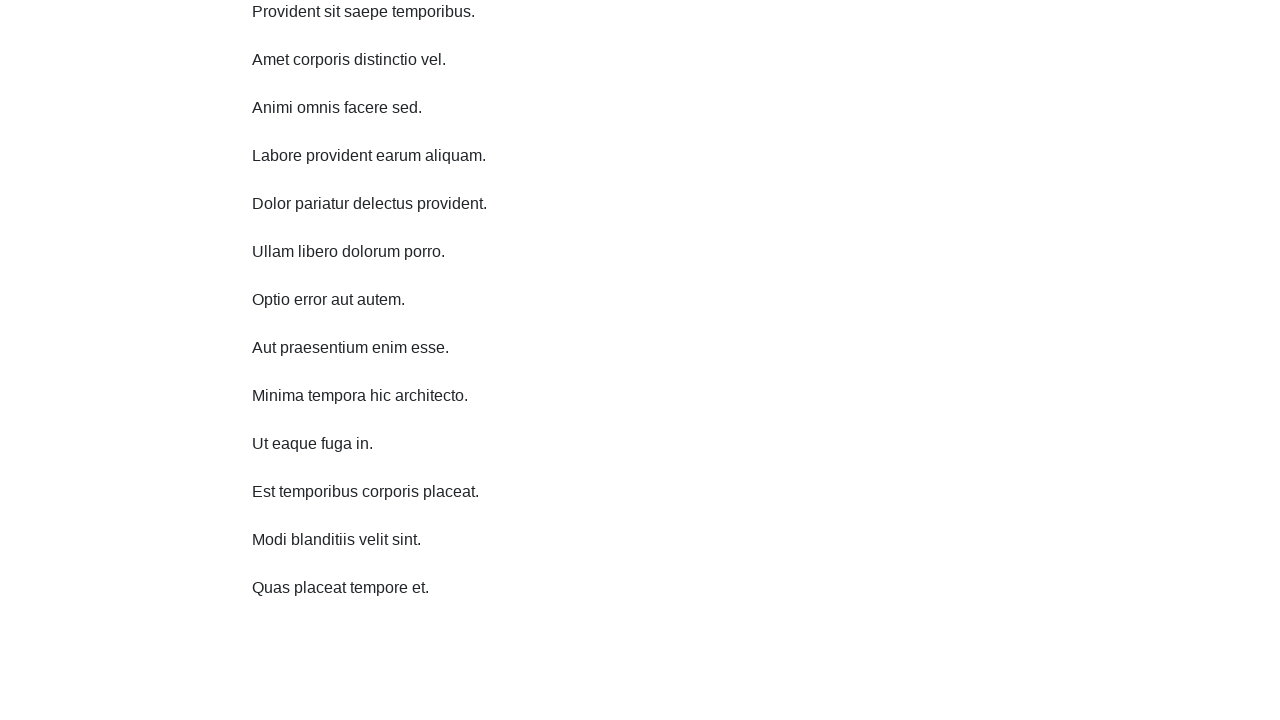

Waited 1000ms for content to load after scroll (iteration 8/10)
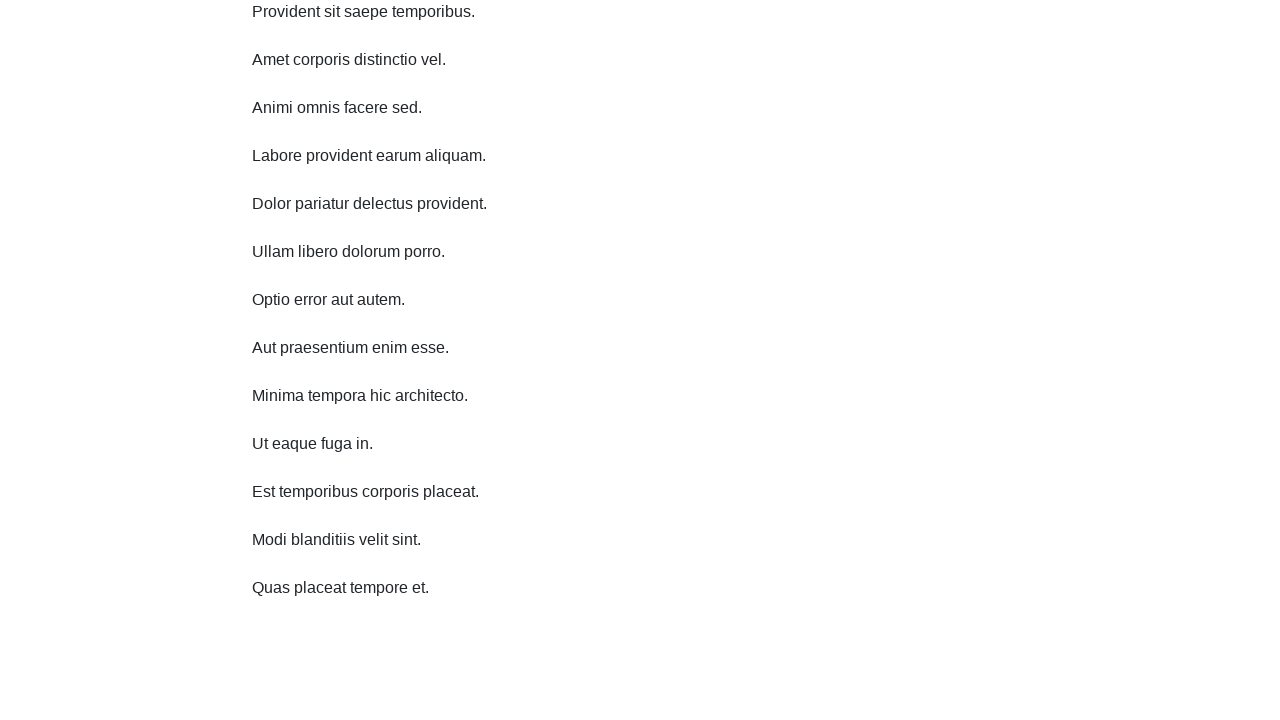

Scrolled down 750 pixels using JavaScript (iteration 9/10)
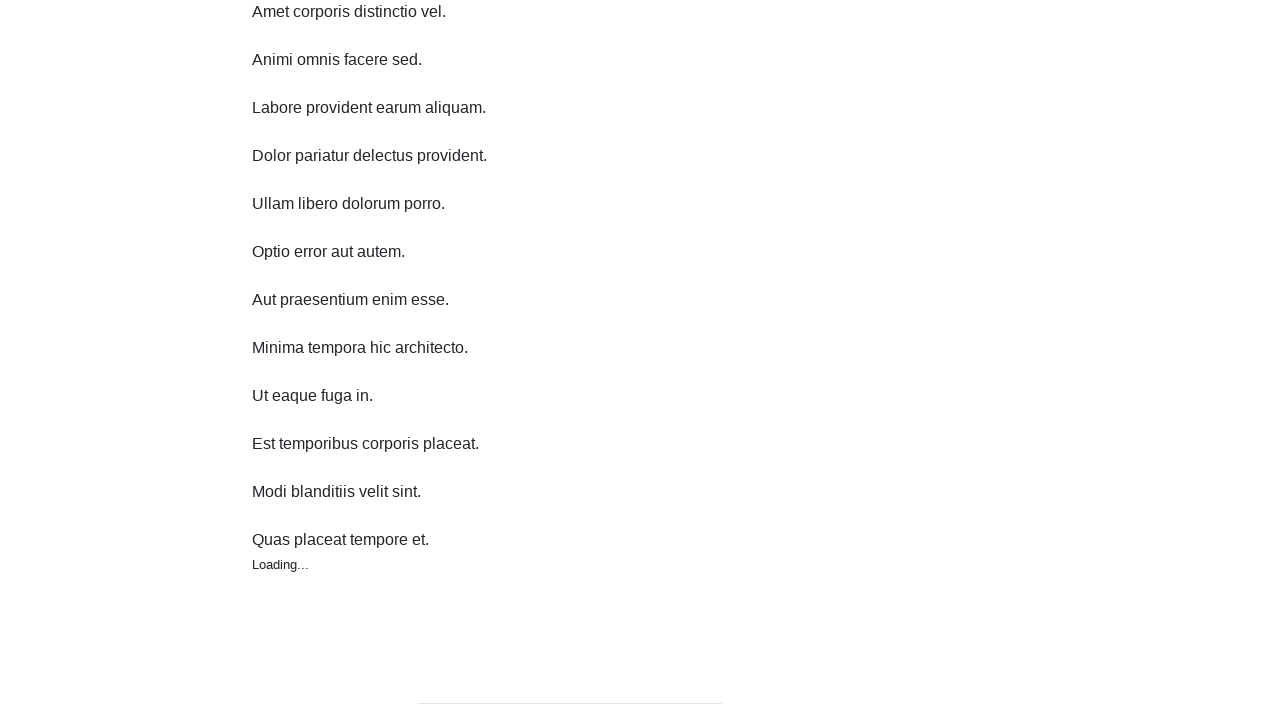

Waited 1000ms for content to load after scroll (iteration 9/10)
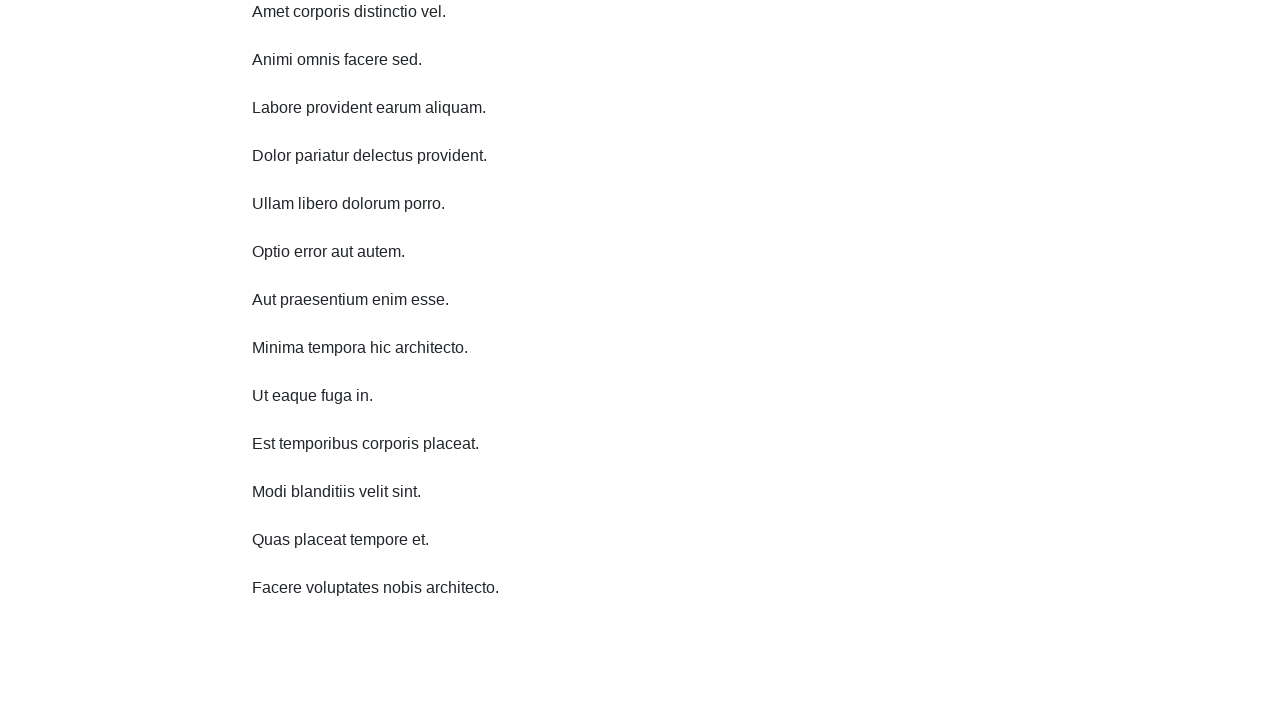

Scrolled down 750 pixels using JavaScript (iteration 10/10)
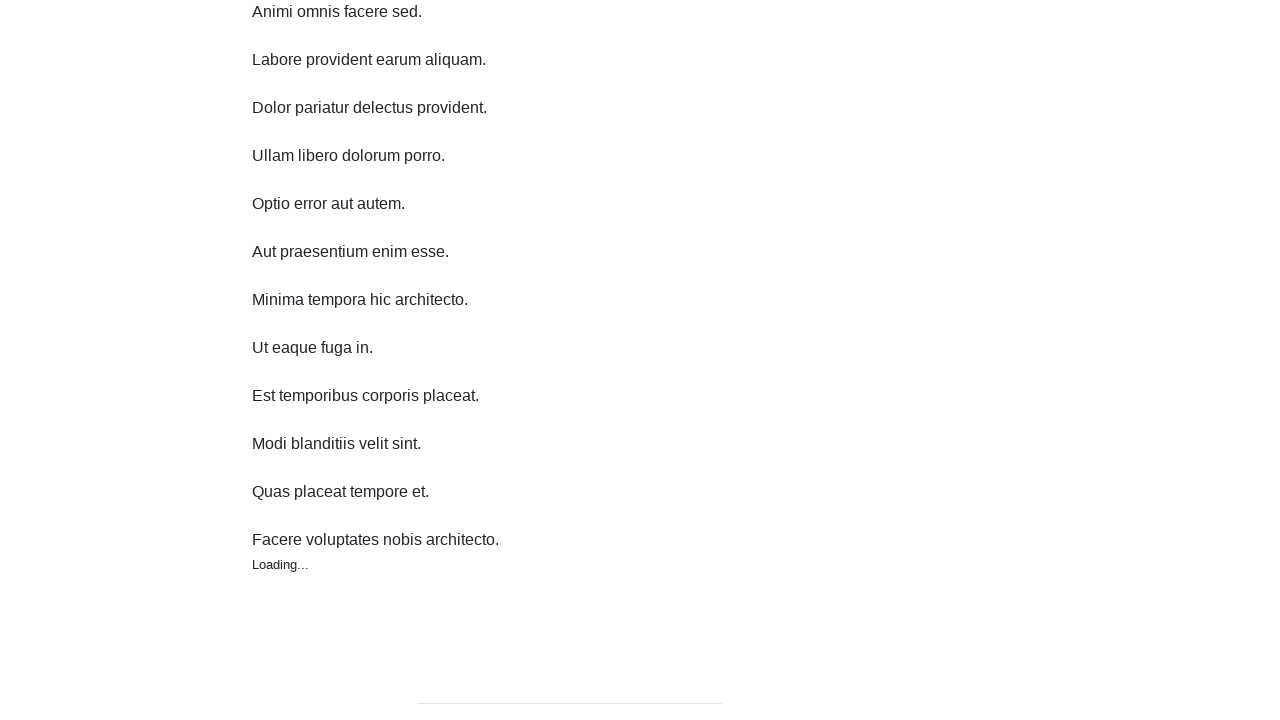

Waited 1000ms for content to load after scroll (iteration 10/10)
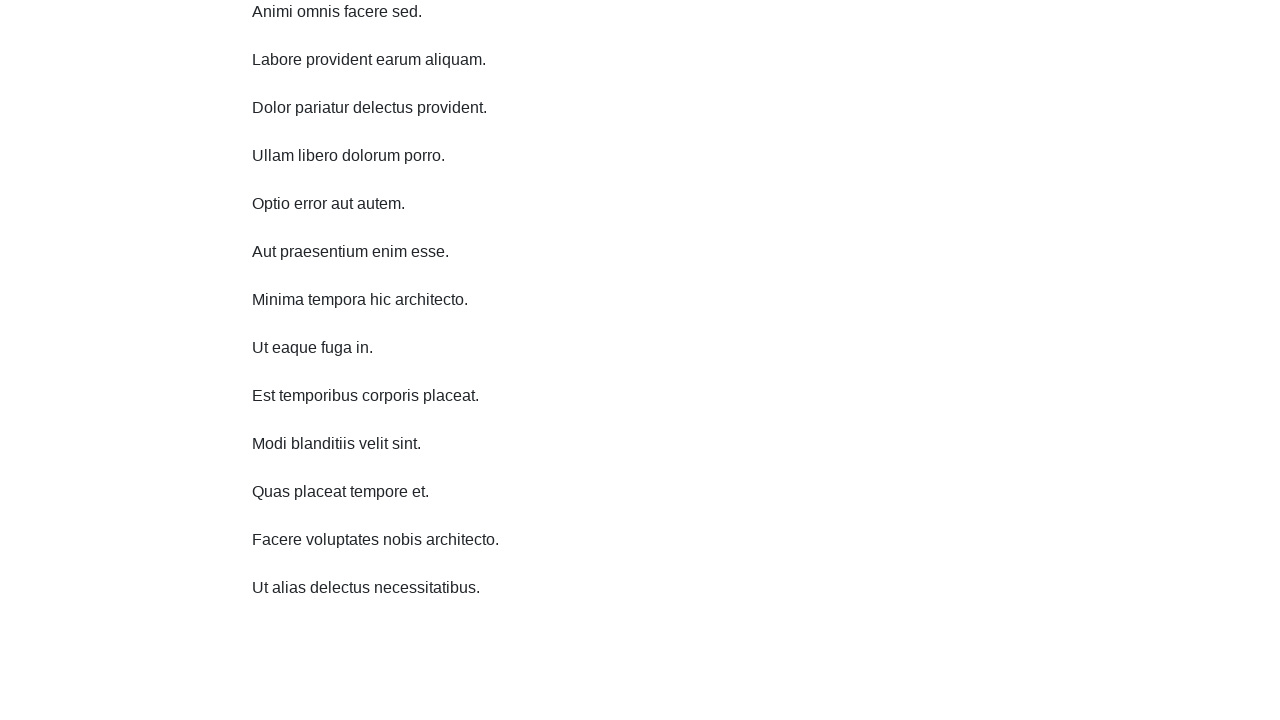

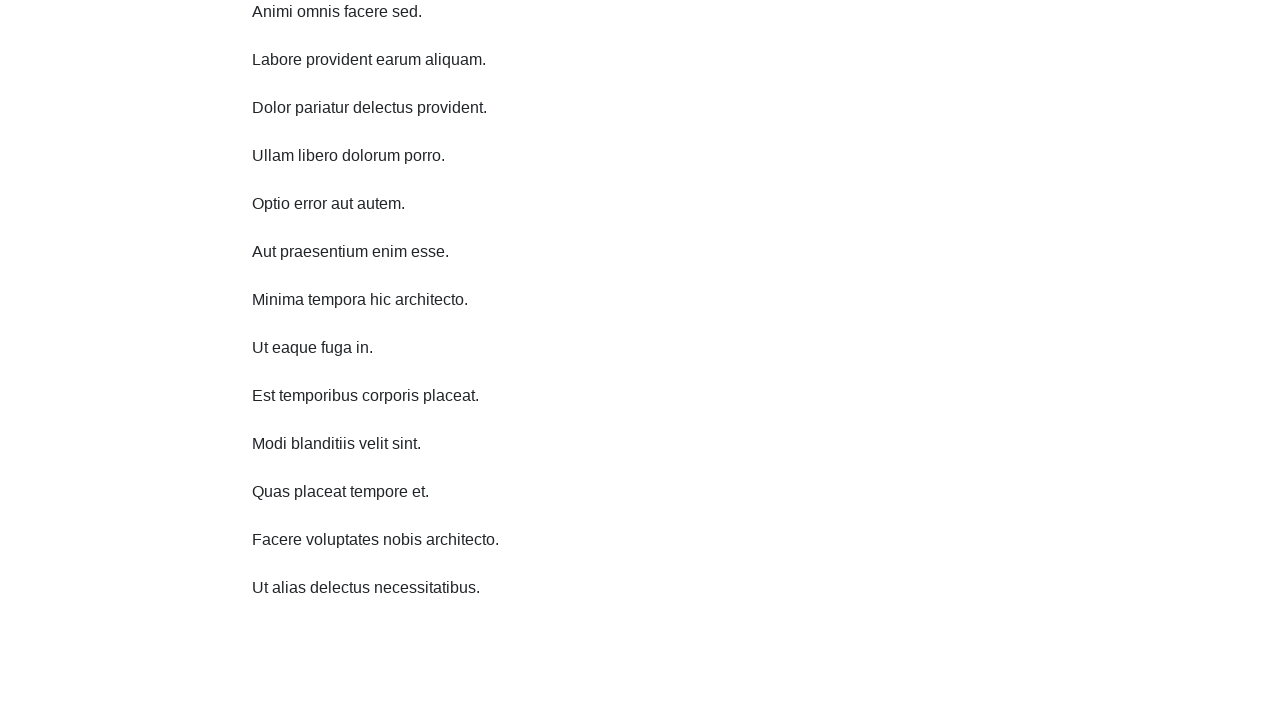